Tests file download functionality by clicking a download button and waiting for the download

Starting URL: https://demo.automationtesting.in/FileDownload.html

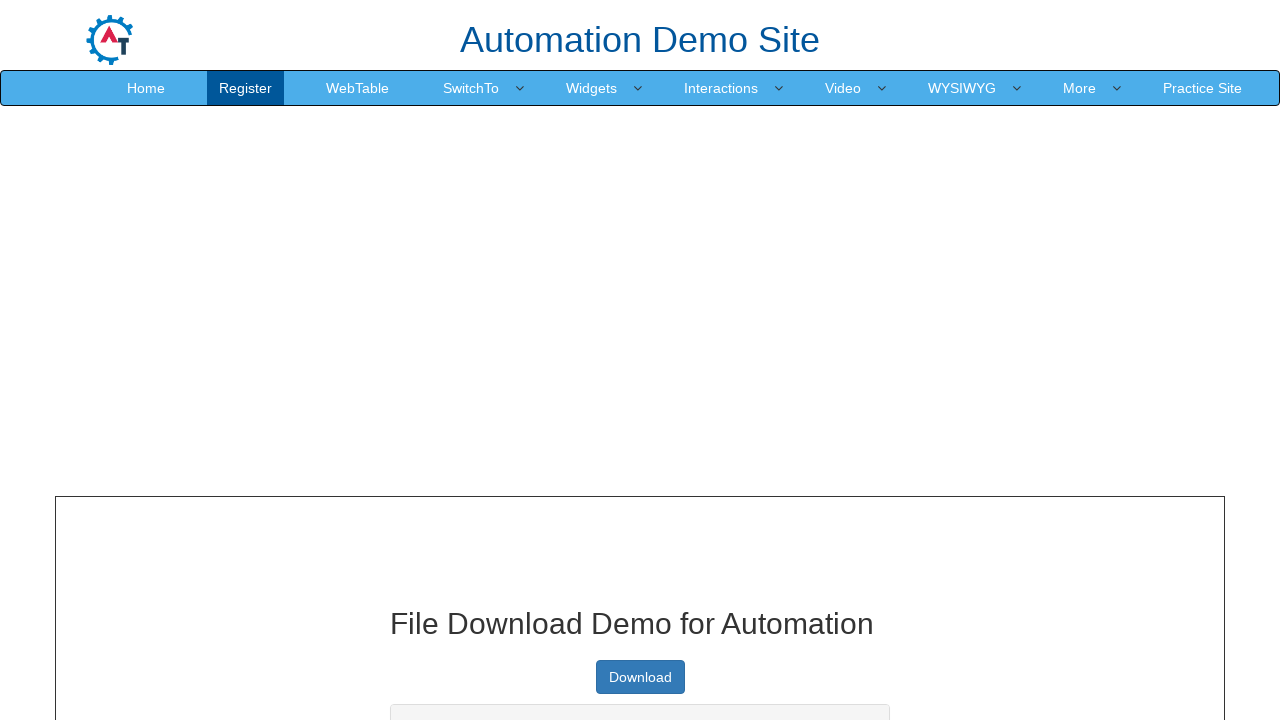

Navigated to file download test page
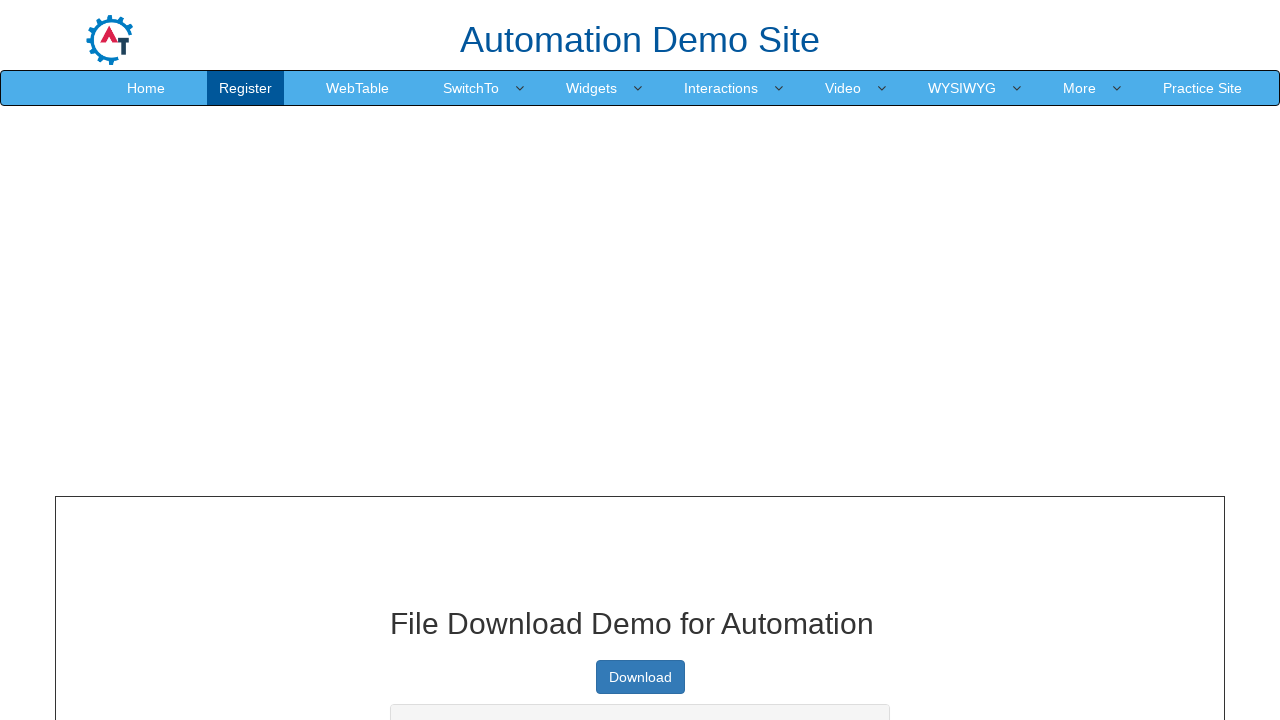

Clicked download button and file download initiated at (640, 677) on a.btn.btn-primary
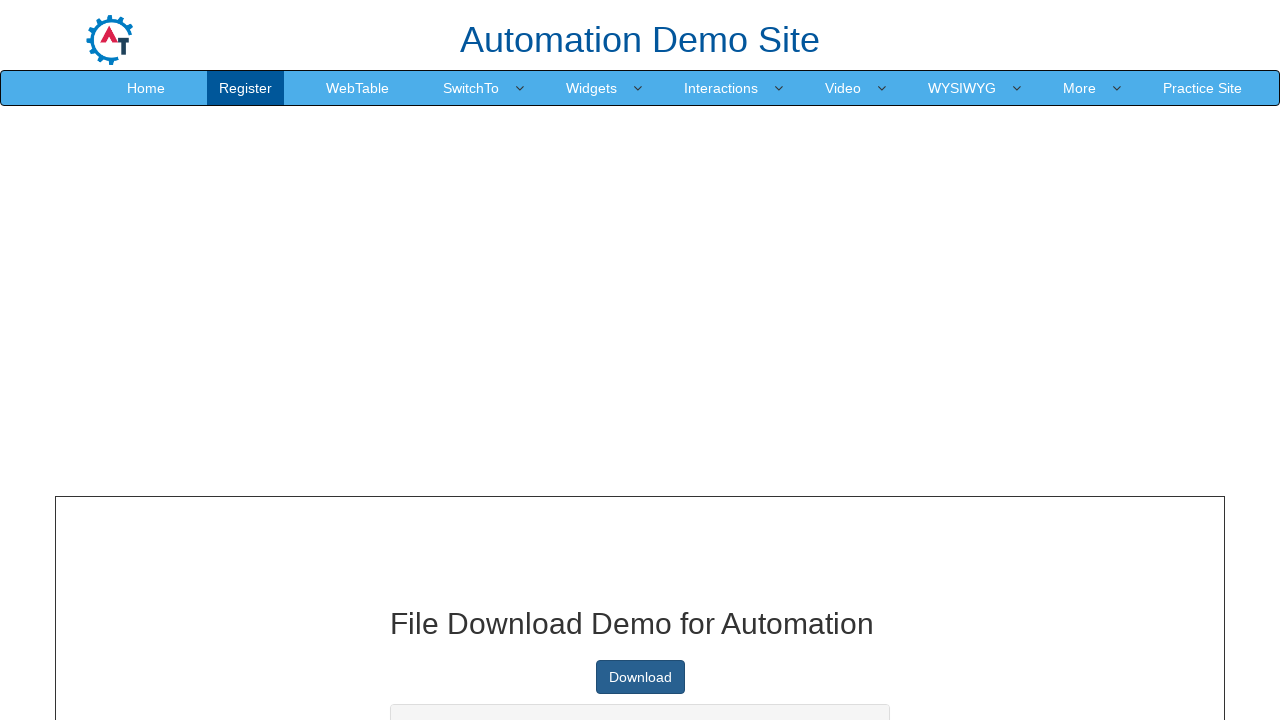

Download completed and download object retrieved
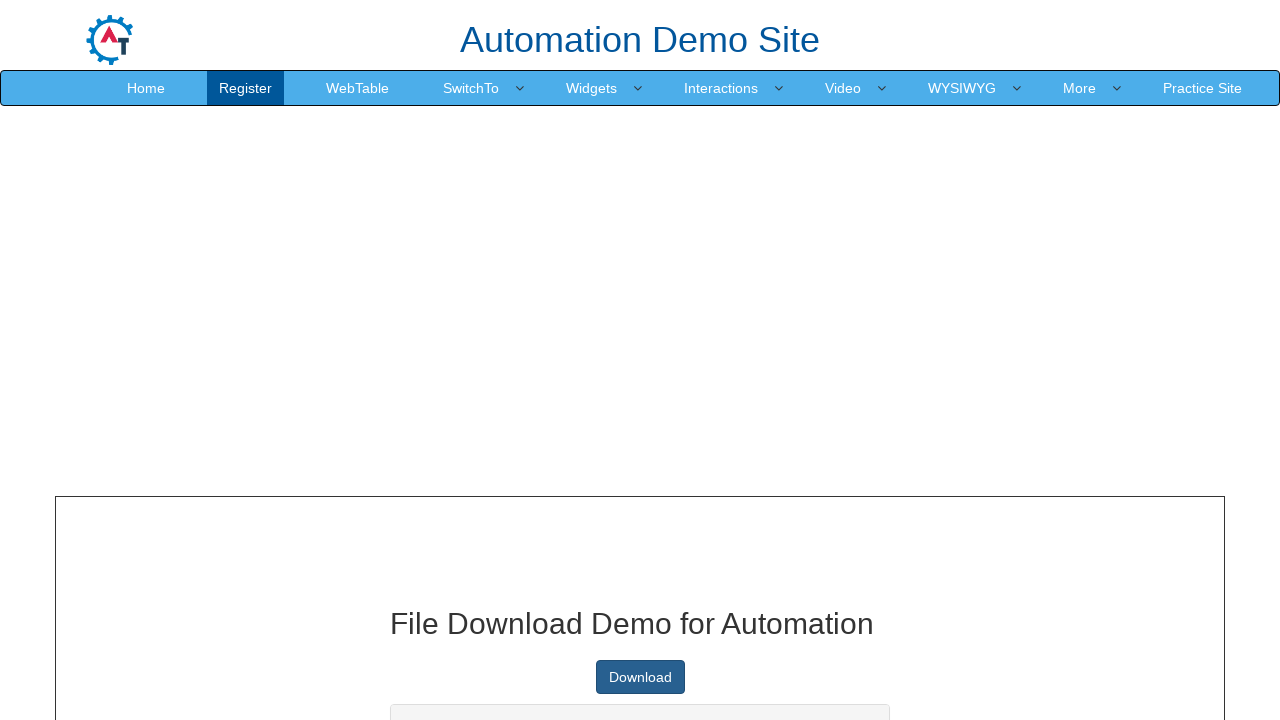

Printed download URL: https://raw.githubusercontent.com/KrishnaSakinala/AutomationTesting/master/samplefile.pdf
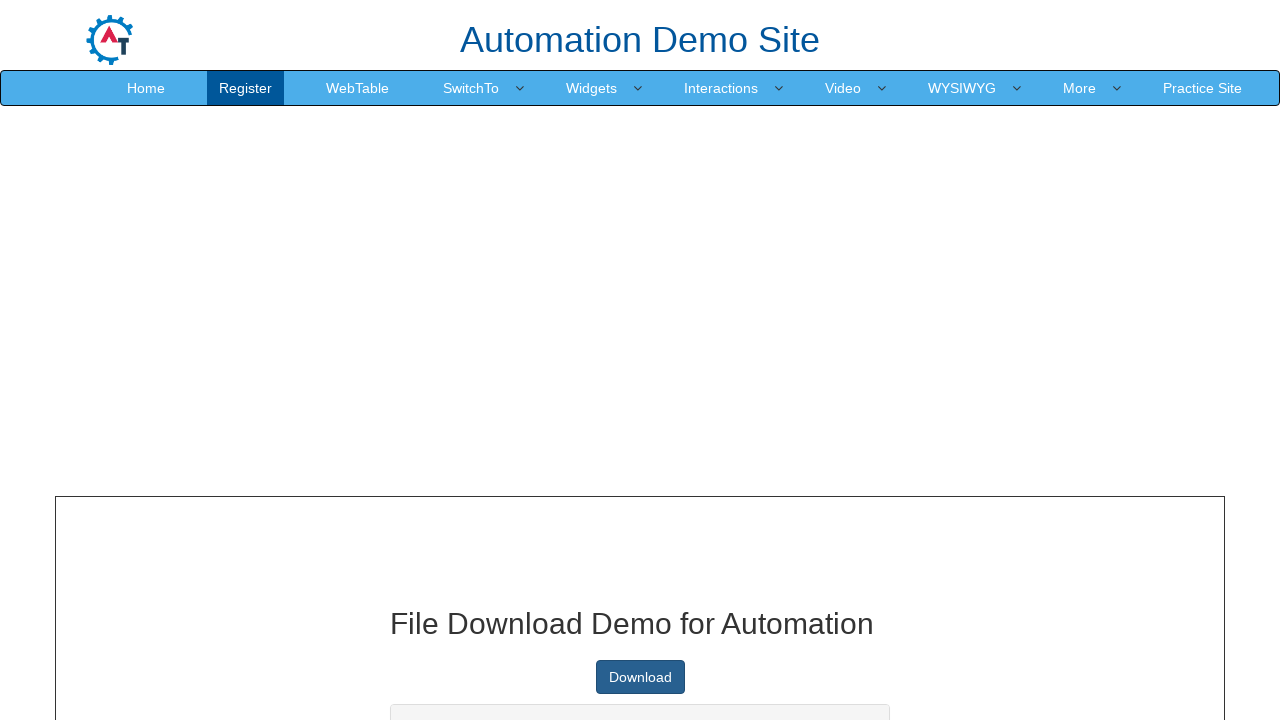

Printed page title: File input - Multi select
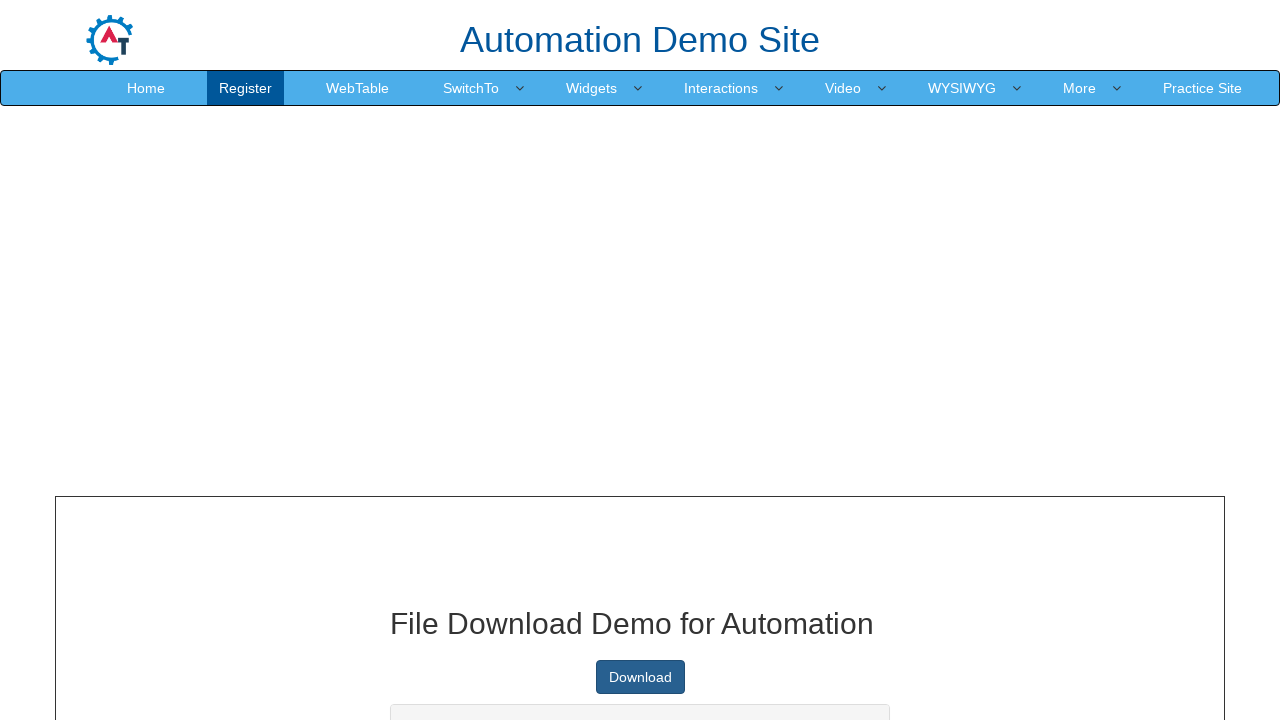

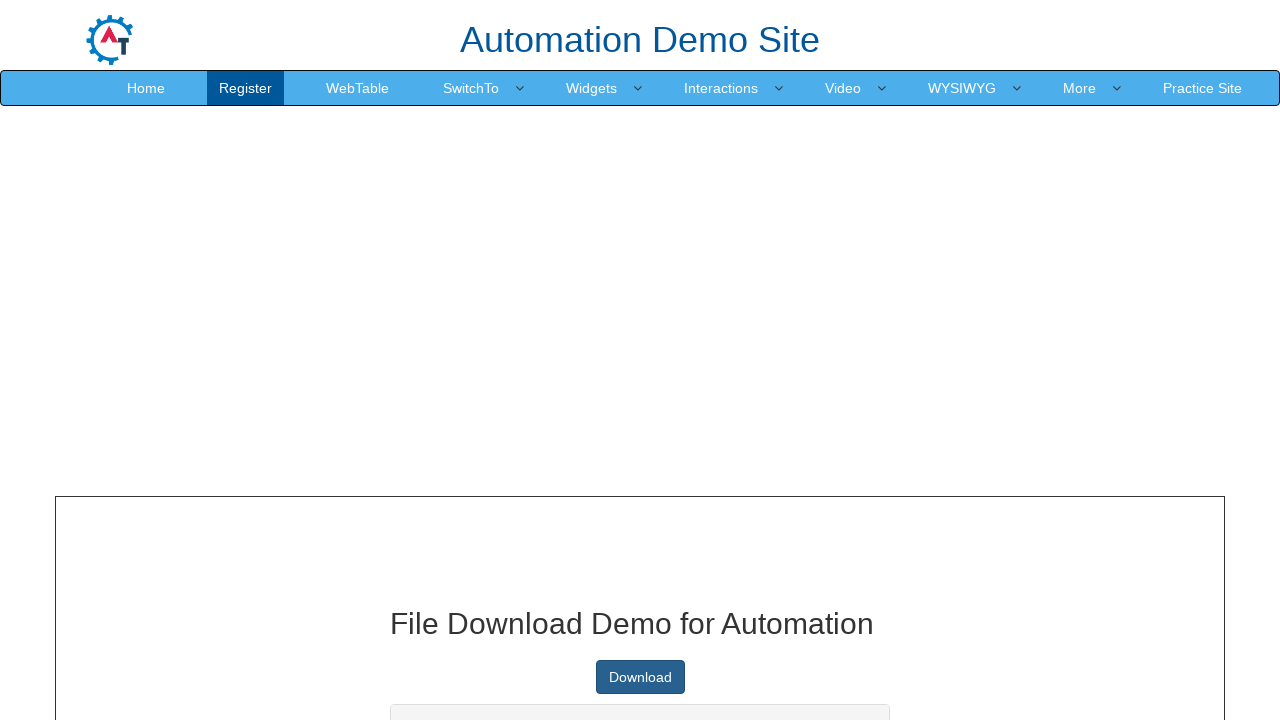